Demonstrates basic browser window manipulation by maximizing the window and refreshing the page on a SutiSoft application URL.

Starting URL: https://apps17.sutisoft.com/

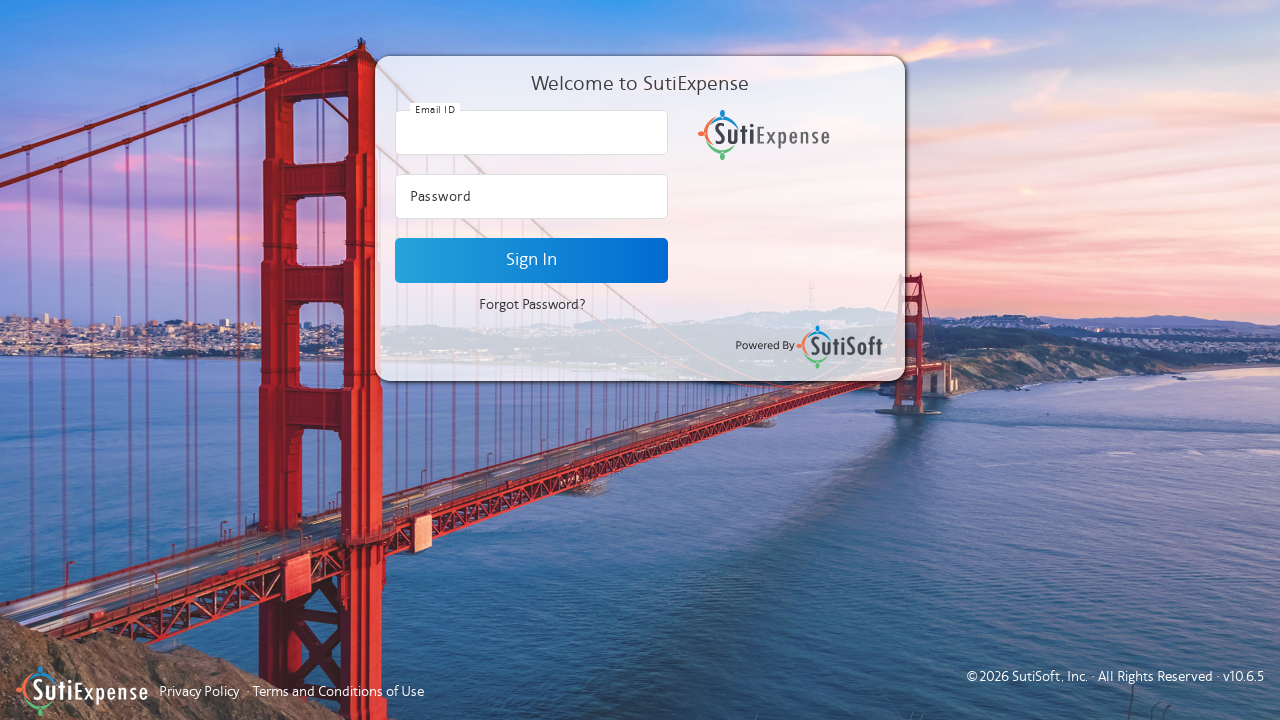

Set viewport to 1920x1080 to maximize browser window
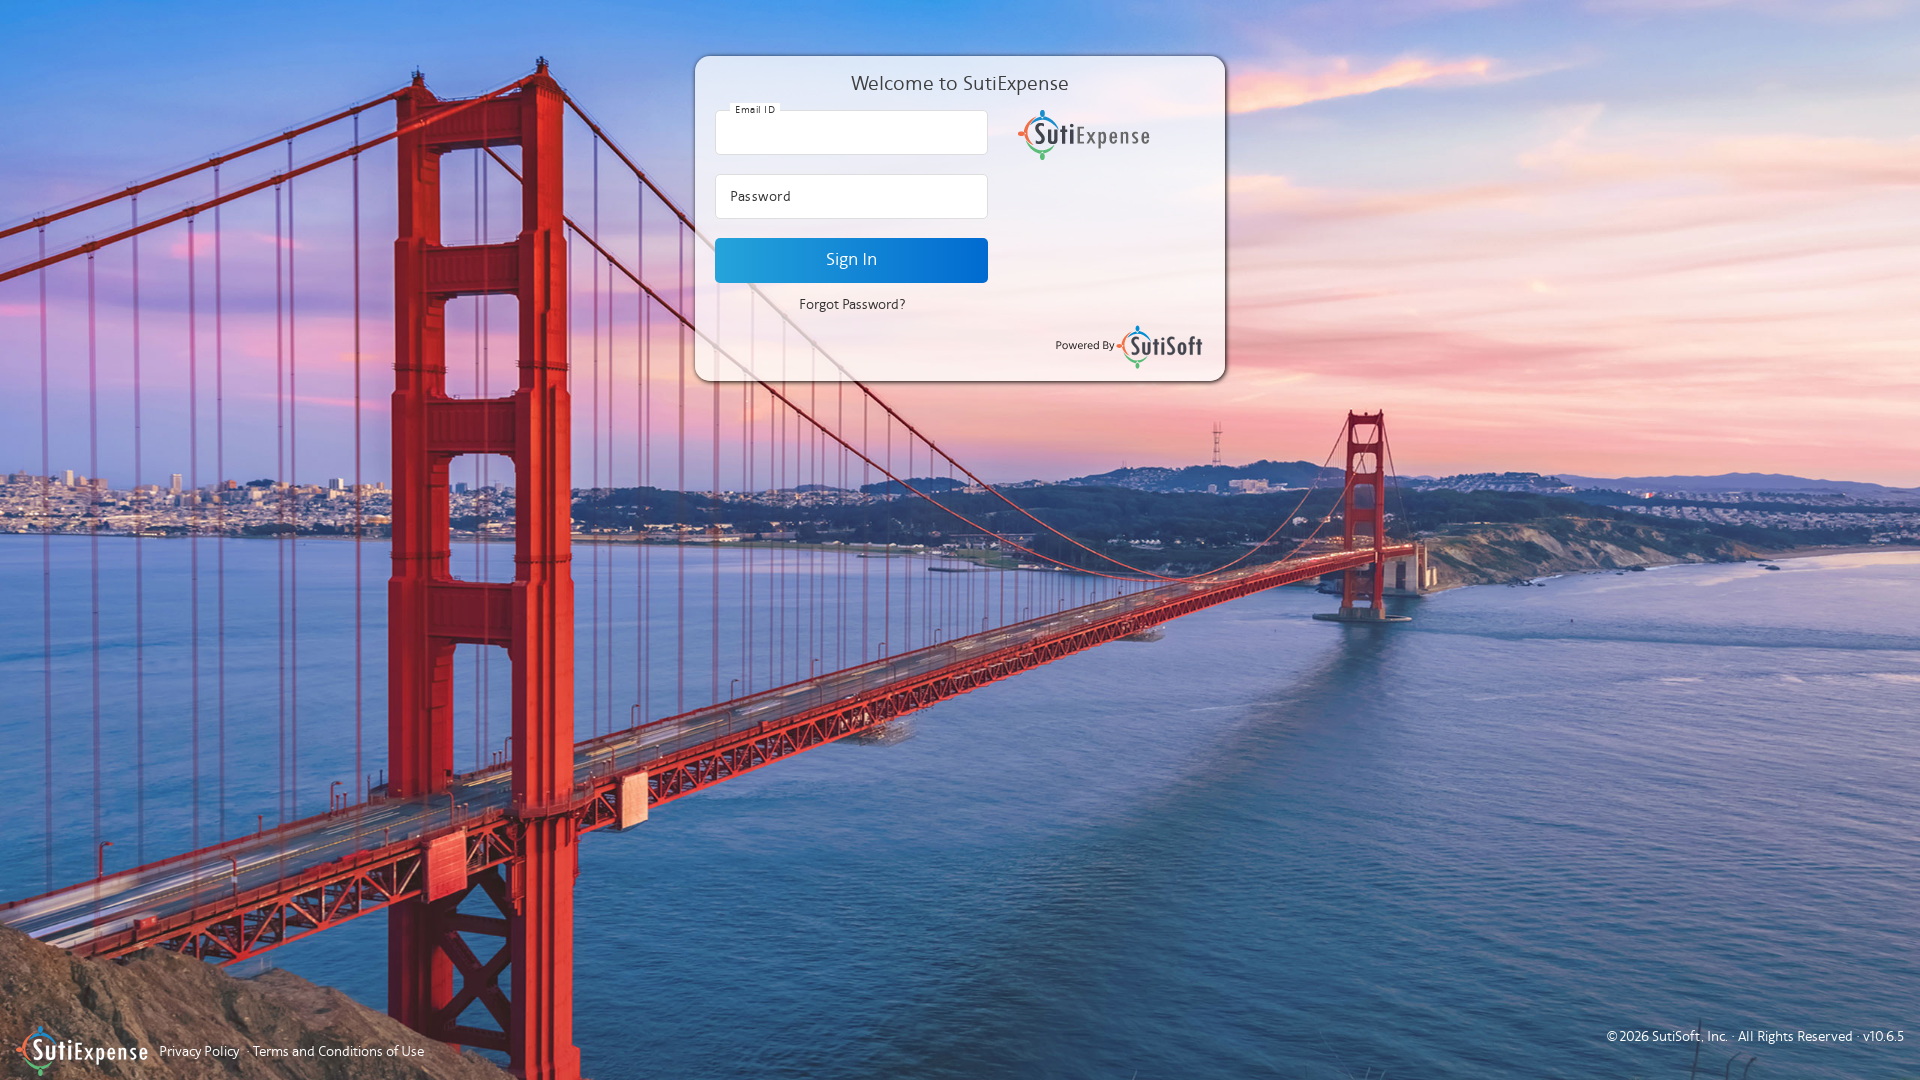

Refreshed the page on SutiSoft application
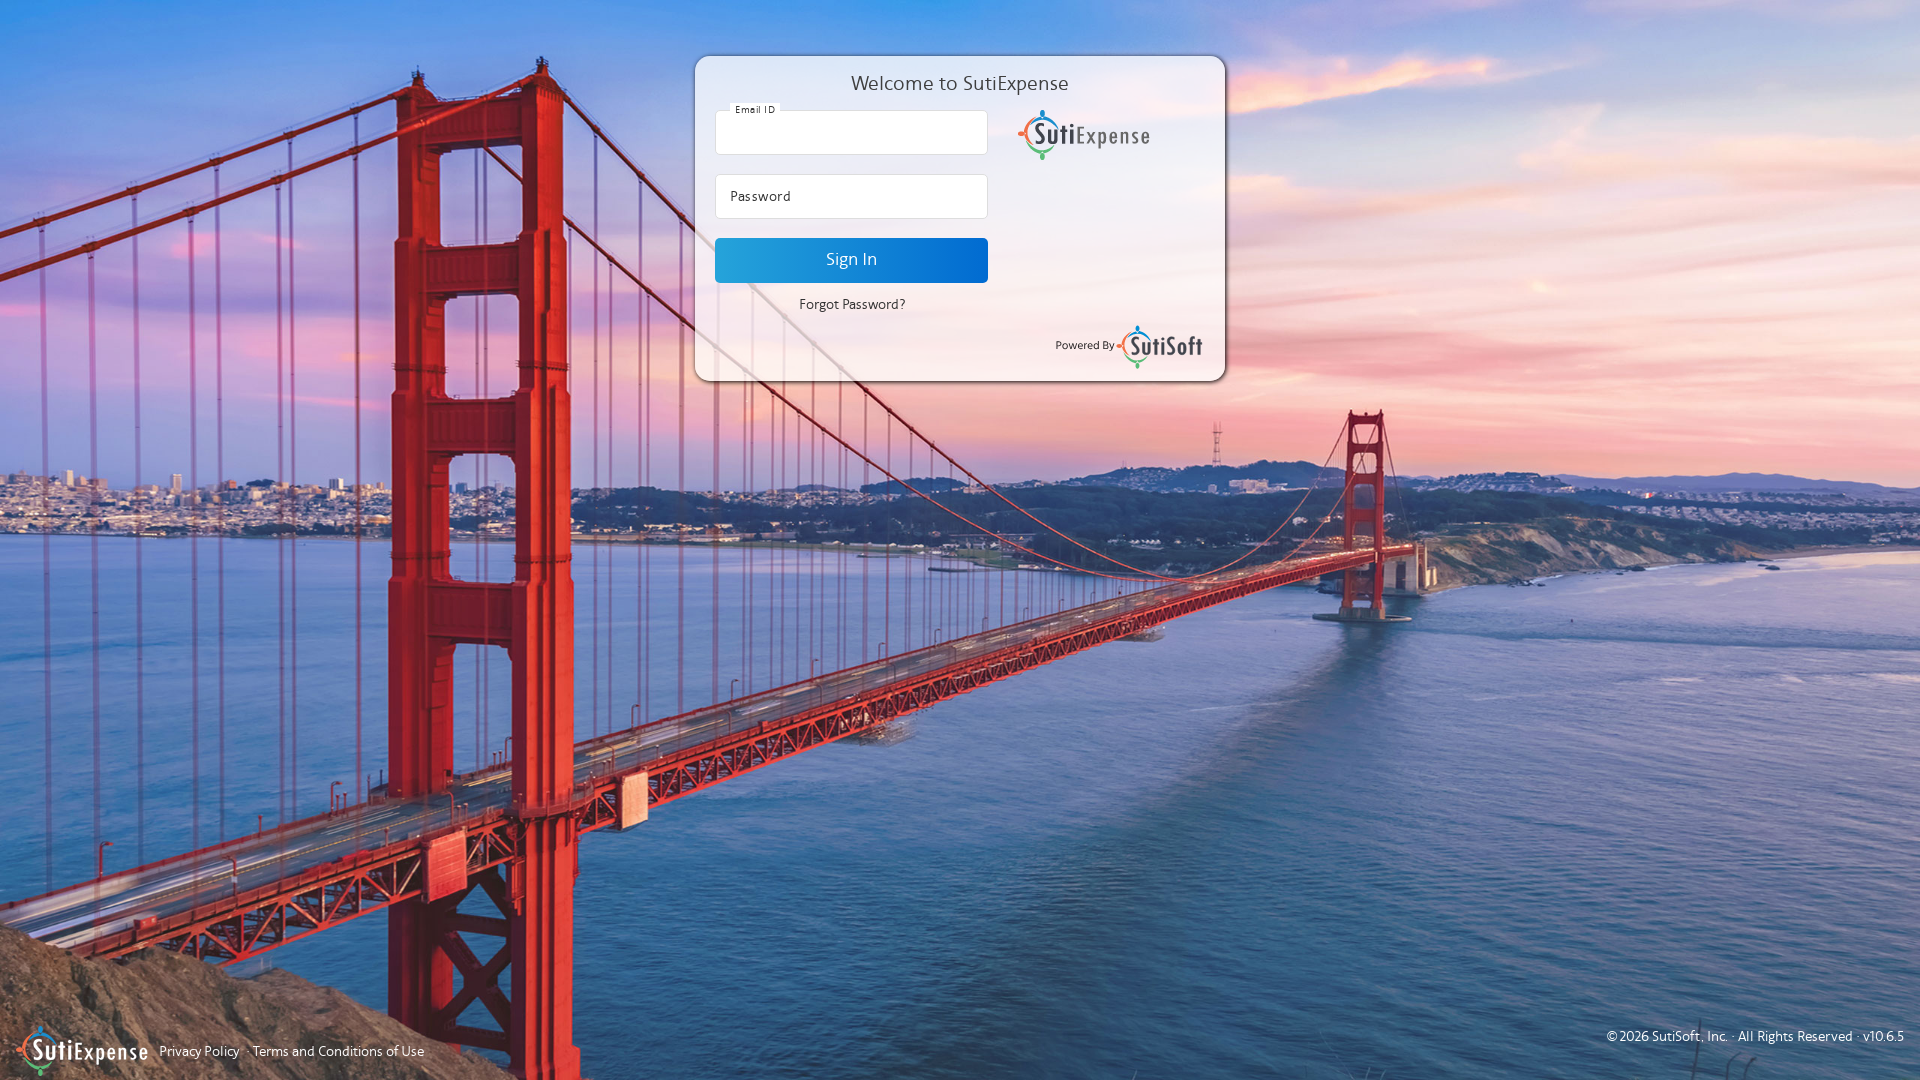

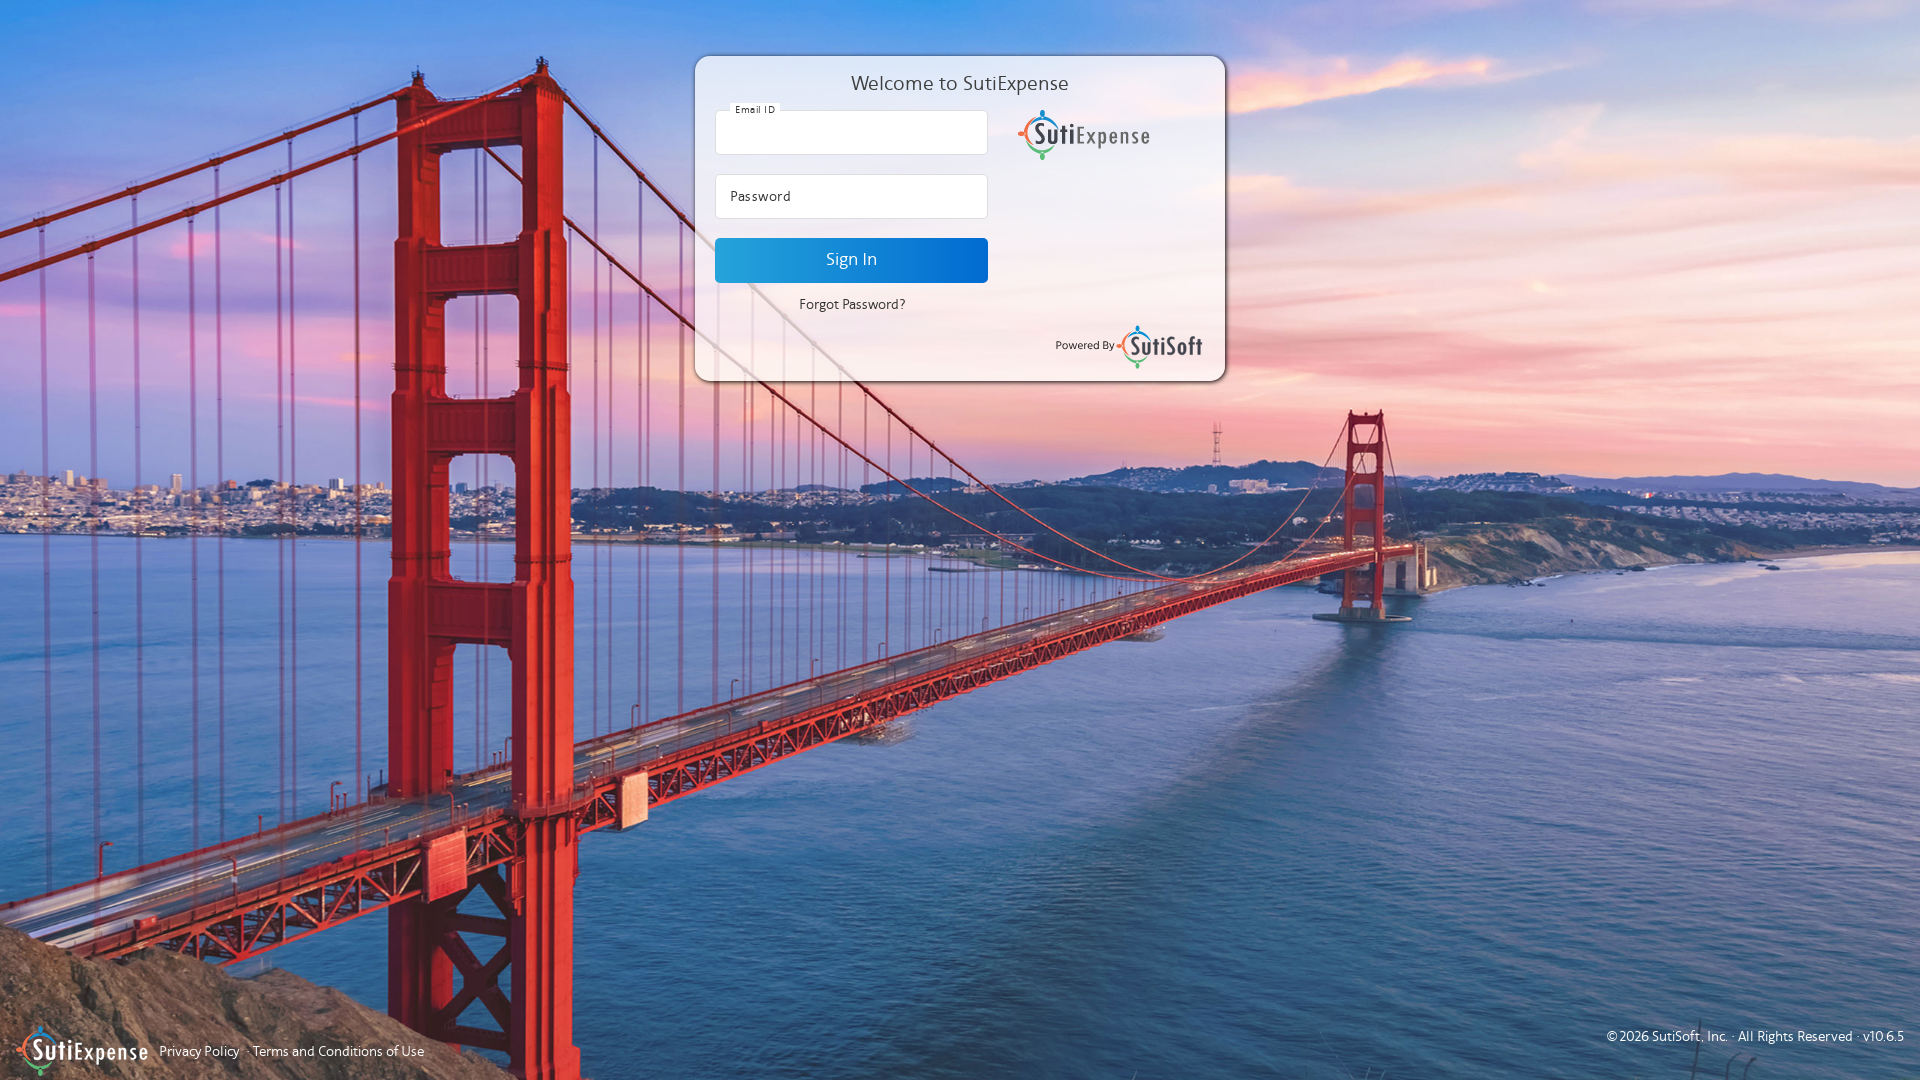